Tests dynamic controls page by clicking the Remove button and verifying that the "It's gone!" message is displayed

Starting URL: https://the-internet.herokuapp.com/dynamic_controls

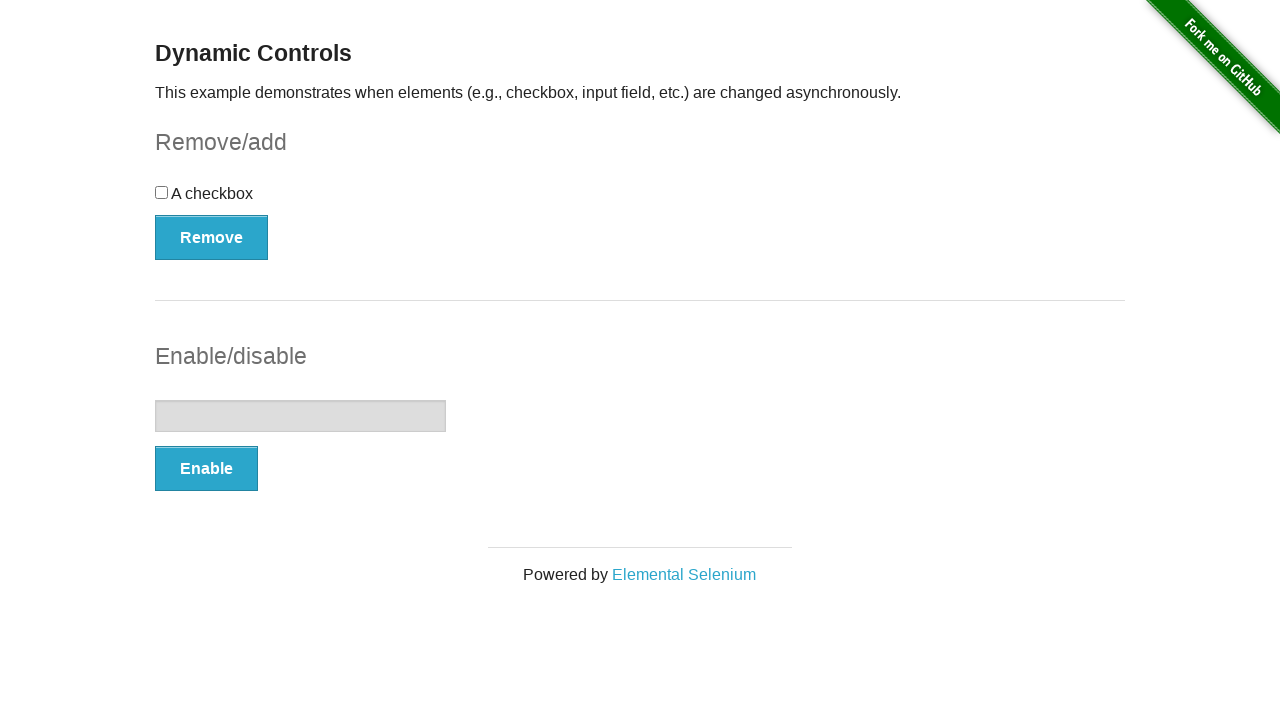

Clicked the Remove button at (212, 237) on xpath=//*[text()='Remove']
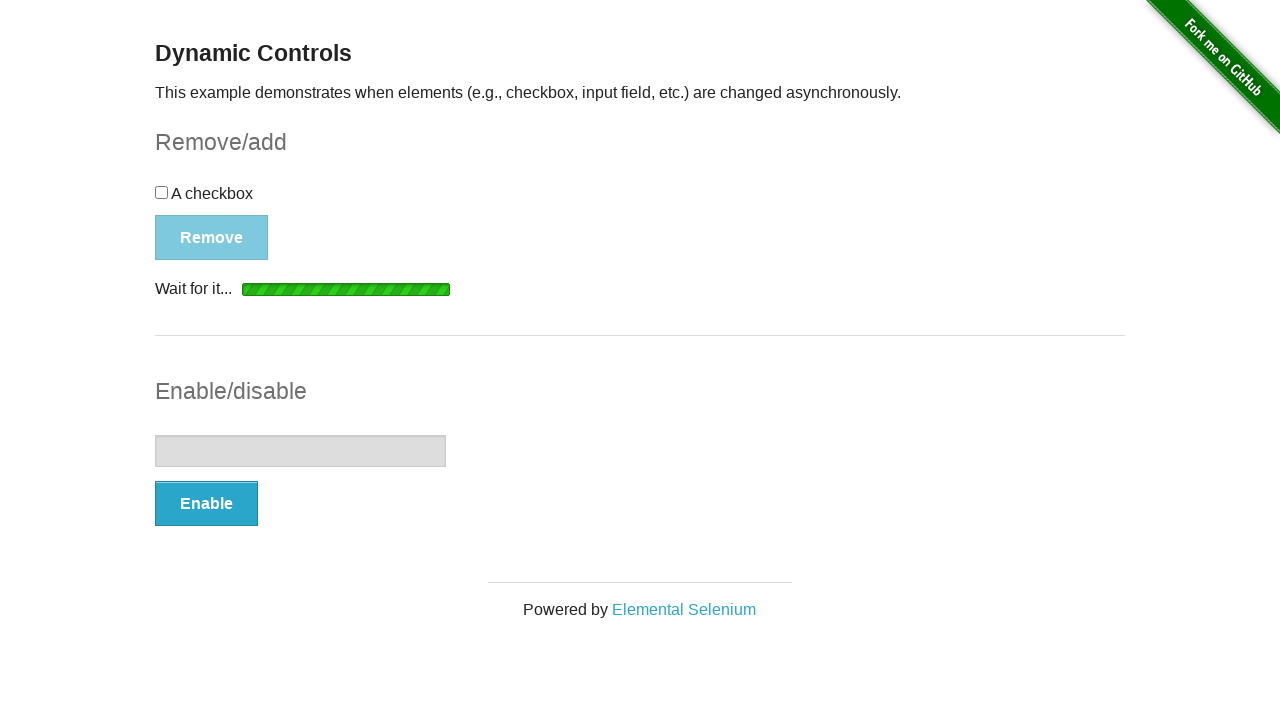

Located the "It's gone!" message element
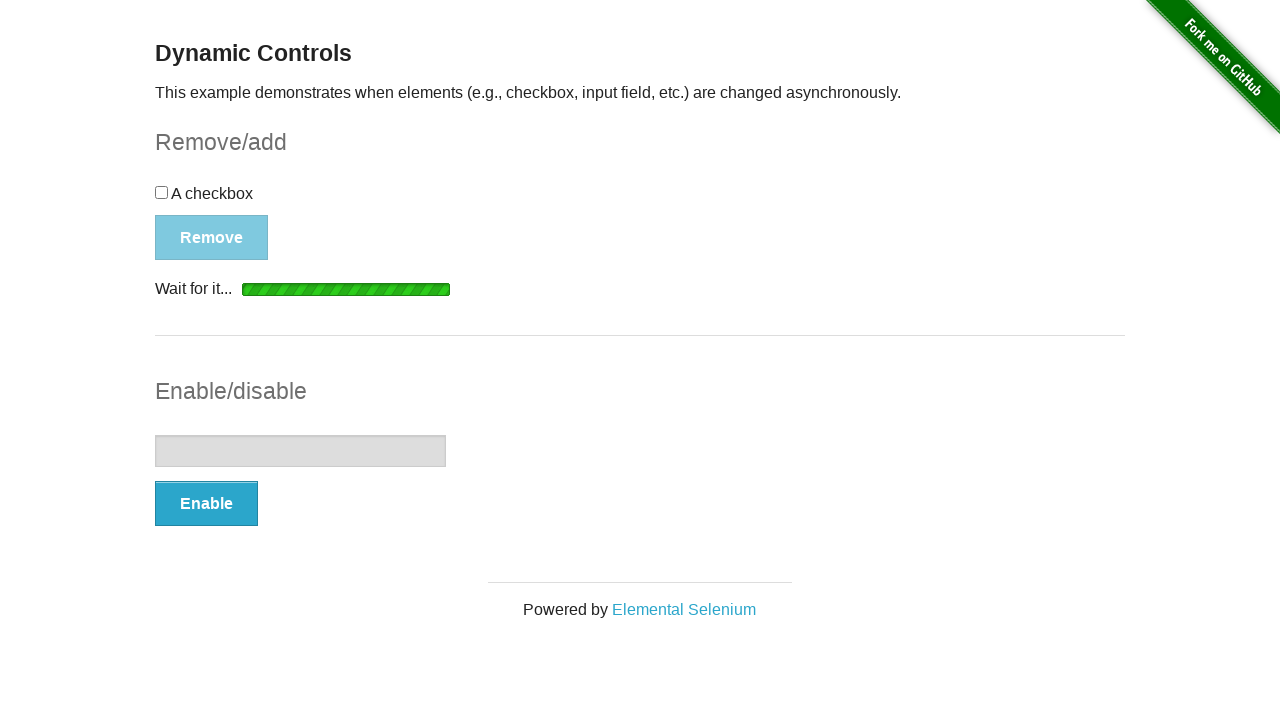

Waited for "It's gone!" message to become visible
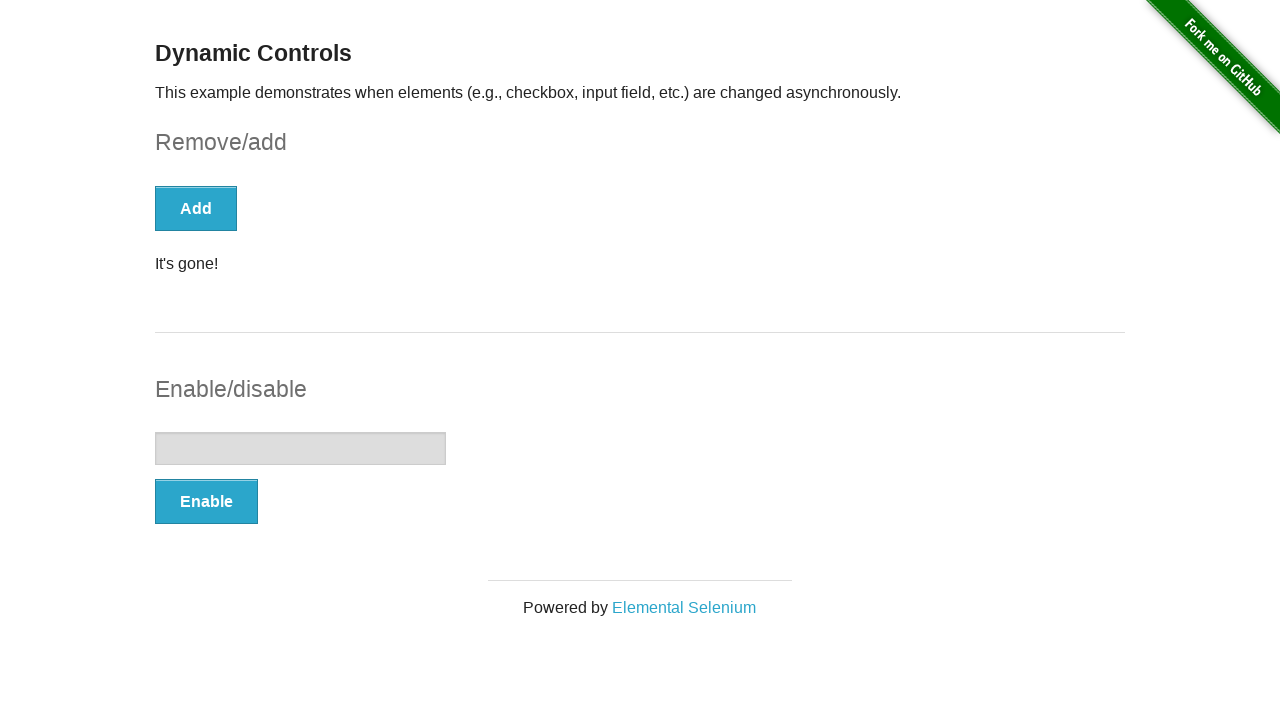

Verified that "It's gone!" message is visible
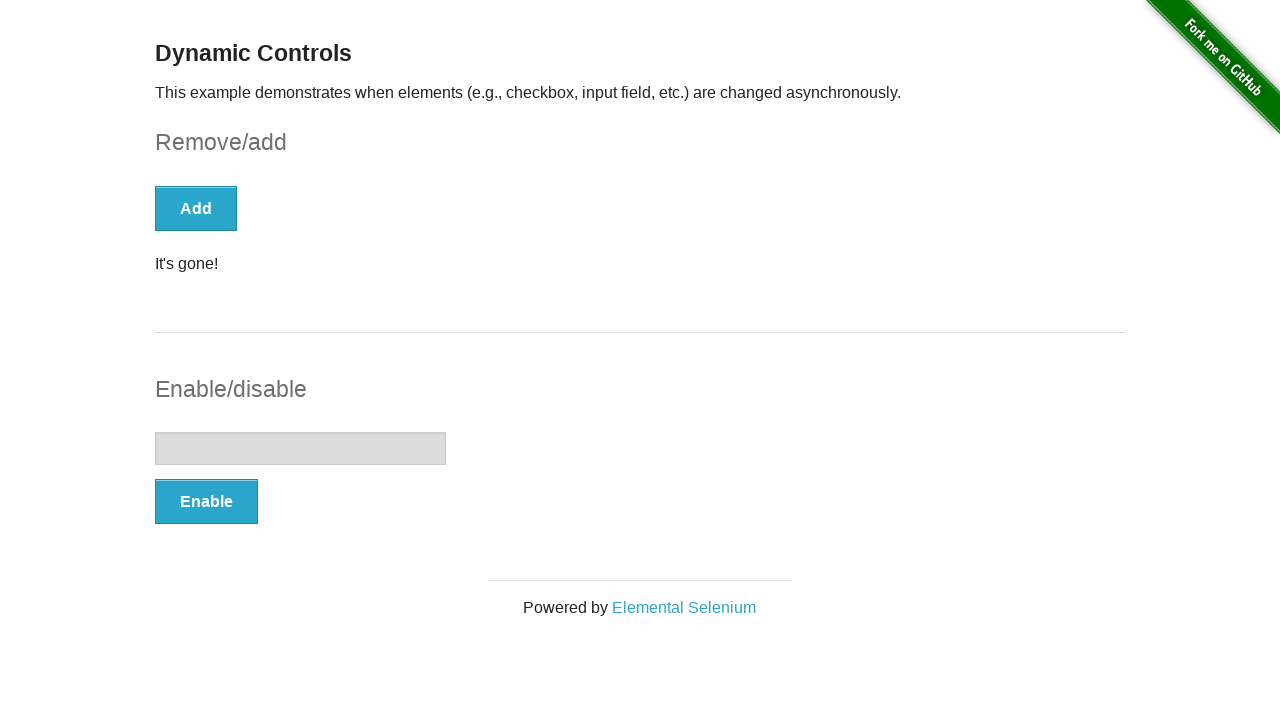

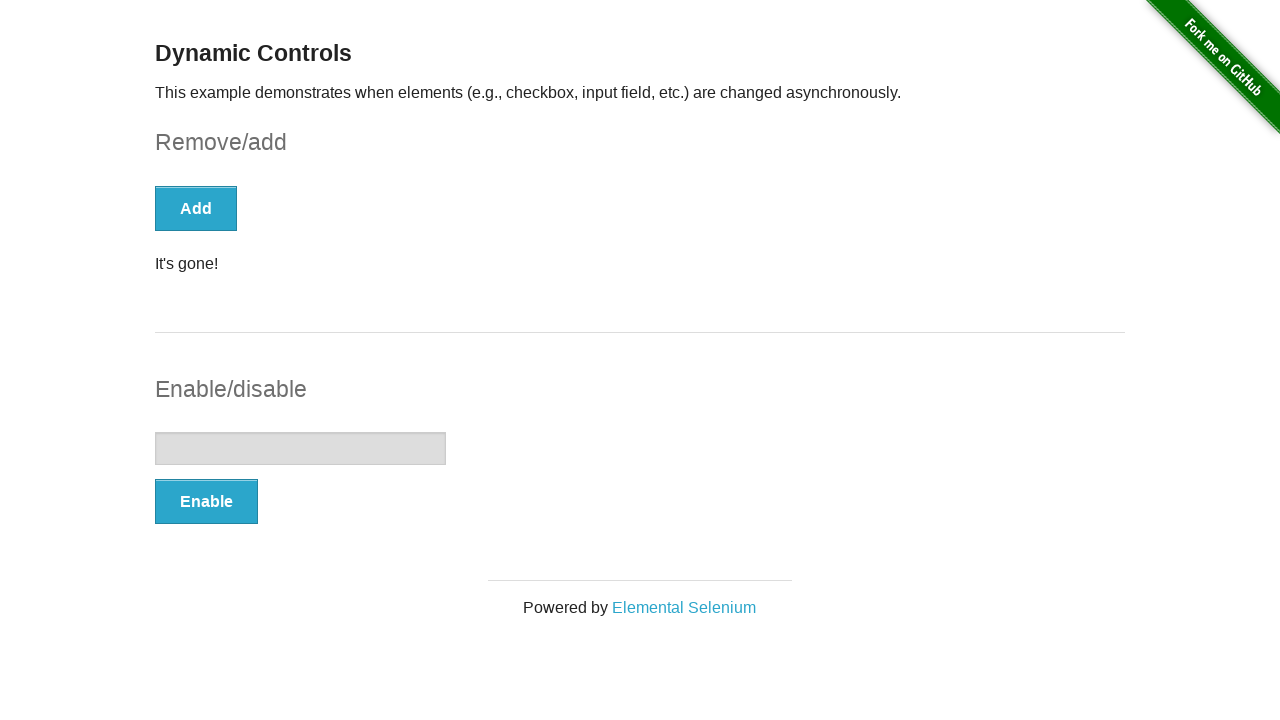